Tests drag and drop functionality by navigating to a demo app and dragging various items (mobile/laptop chargers and covers) to their respective accessory categories

Starting URL: https://demoapps.qspiders.com/

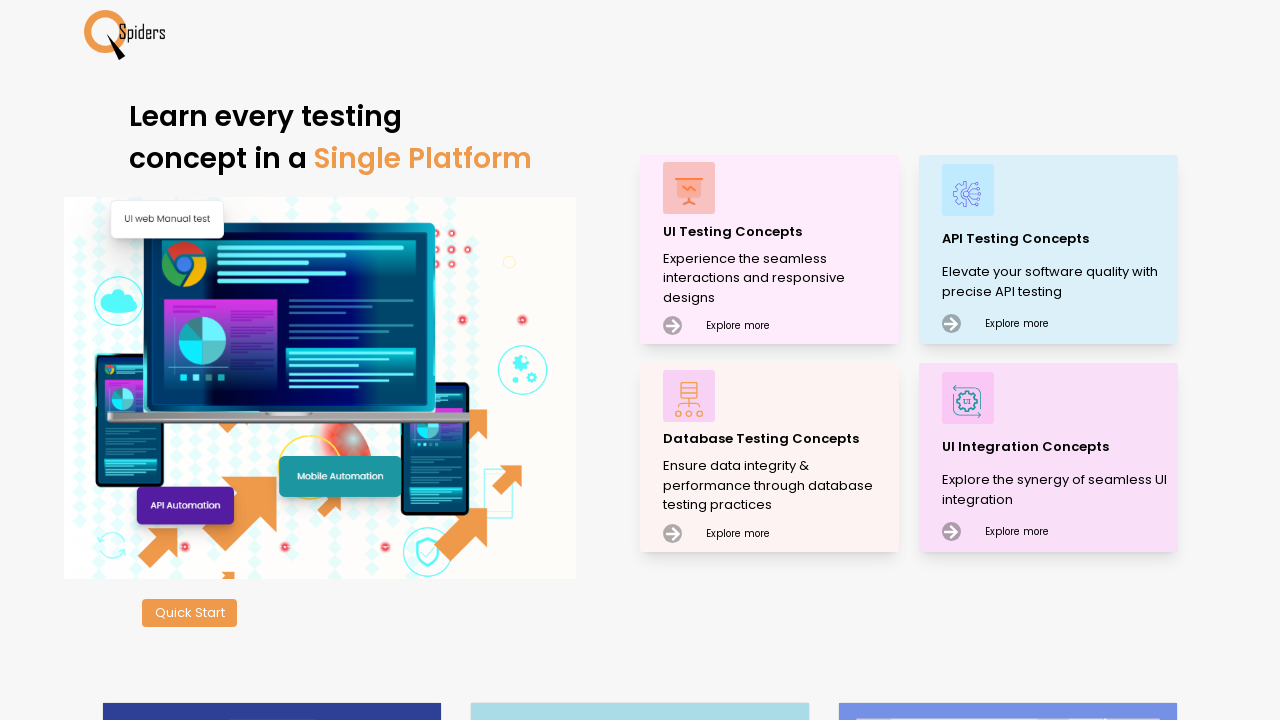

Clicked Quick Start button at (190, 613) on xpath=//button[text()='Quick Start']
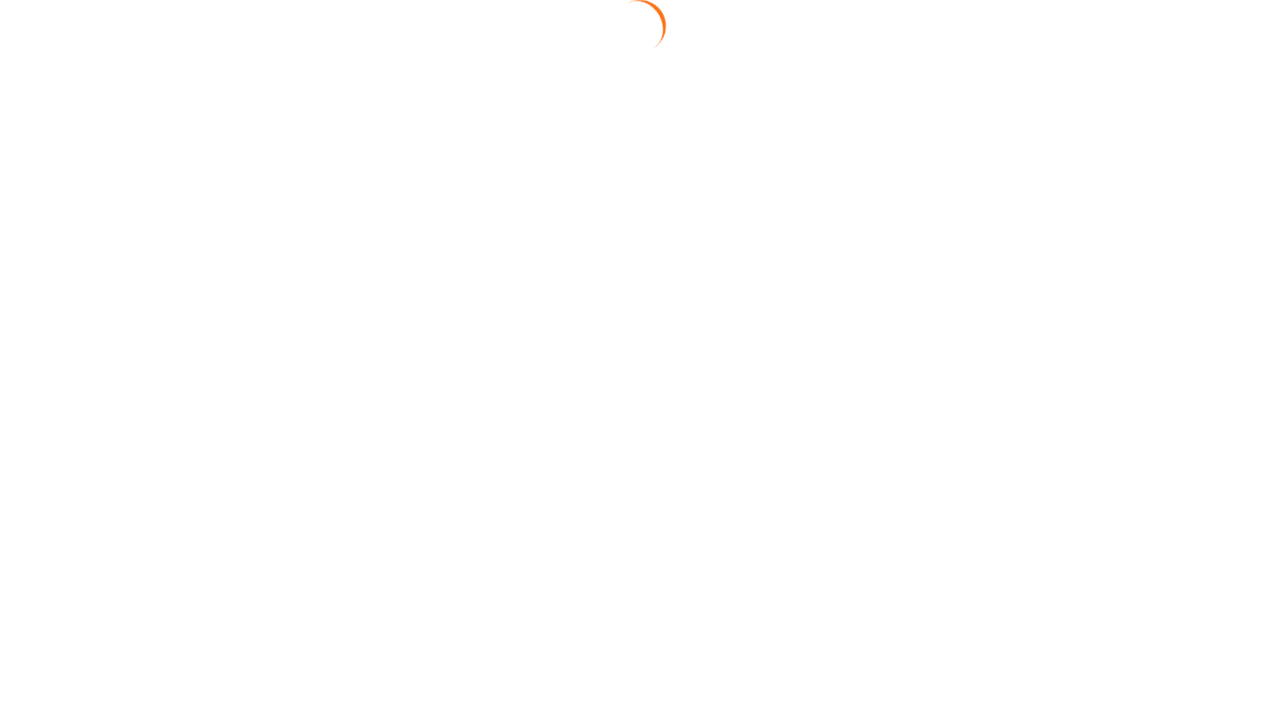

Navigated to Mouse Actions section at (66, 667) on xpath=//section[text()='Mouse Actions']
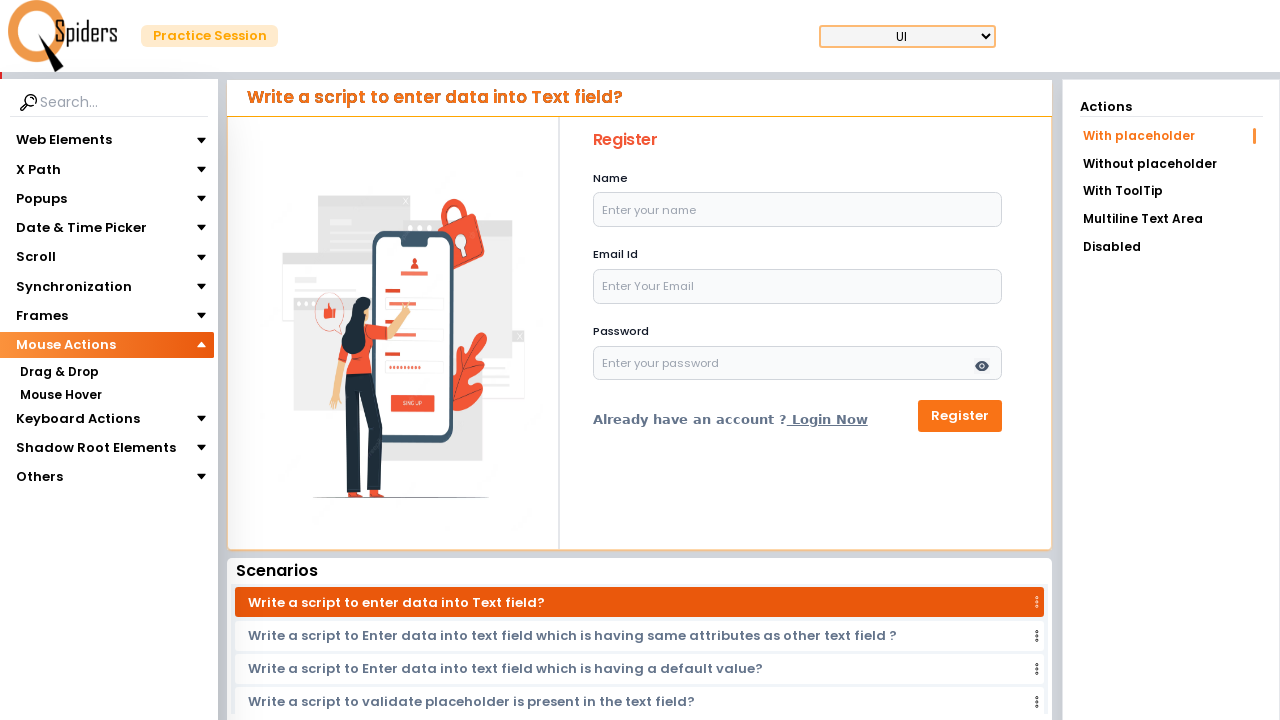

Navigated to Drag & Drop section at (59, 373) on xpath=//section[text()='Drag & Drop']
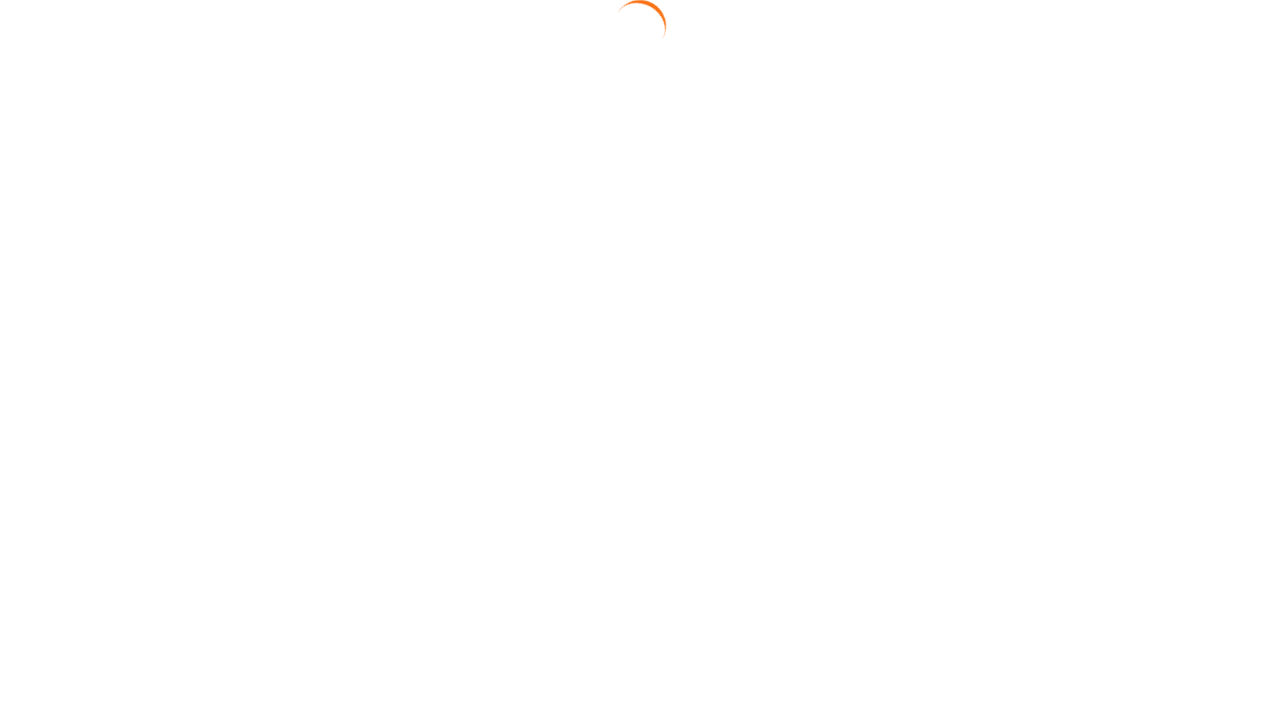

Clicked on Drag Position link at (1171, 193) on xpath=//a[text()='Drag Position']
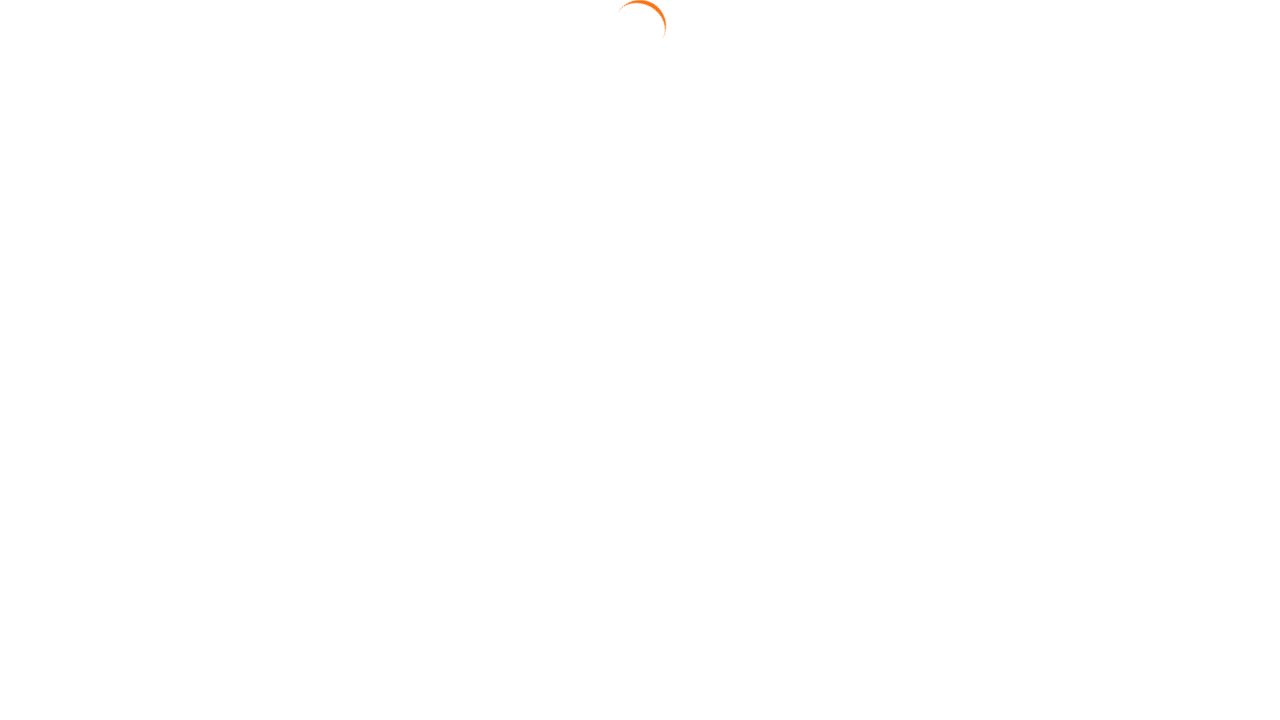

Dragged Mobile Charger to Mobile Accessories at (834, 139)
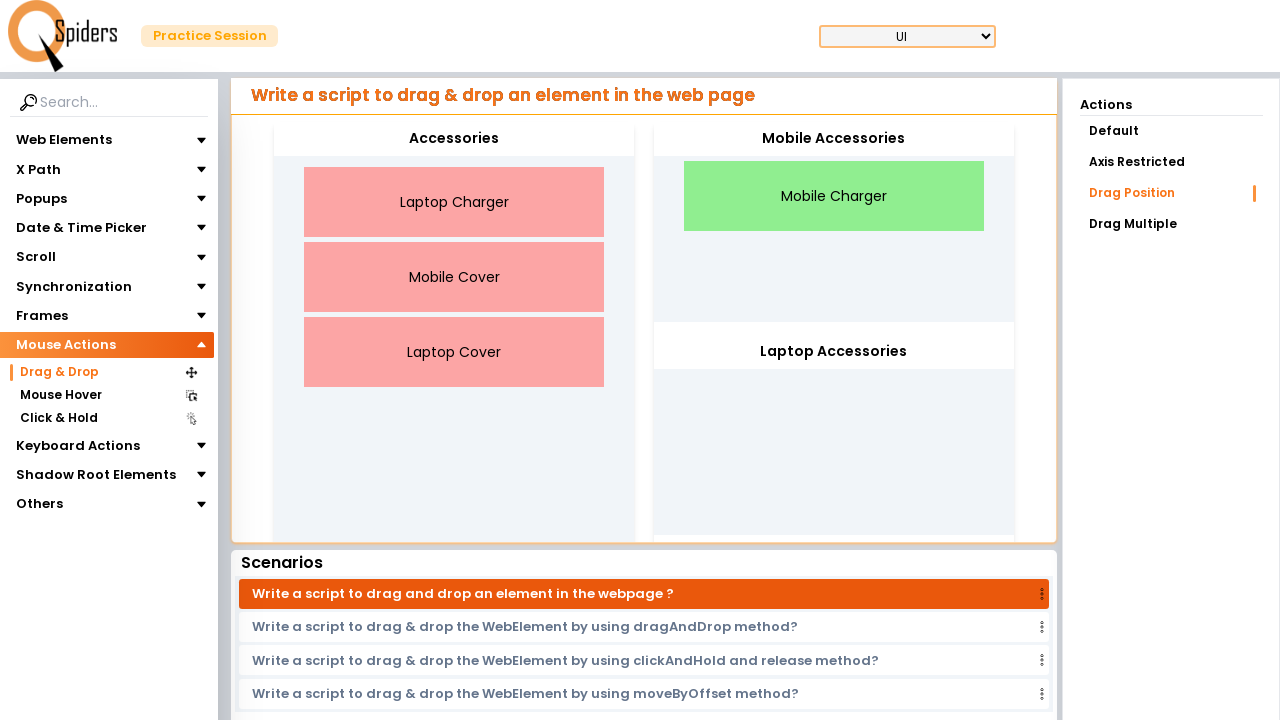

Dragged Laptop Charger to Laptop Accessories at (834, 352)
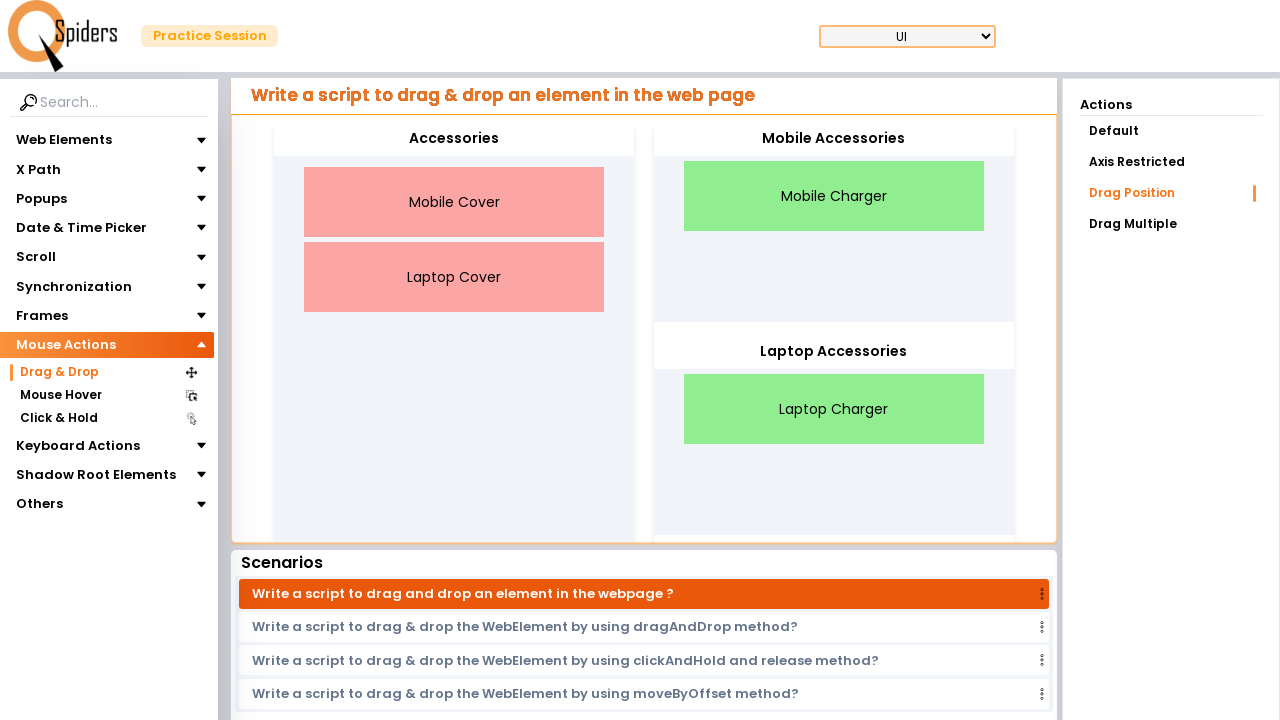

Dragged Mobile Cover to Mobile Accessories at (834, 139)
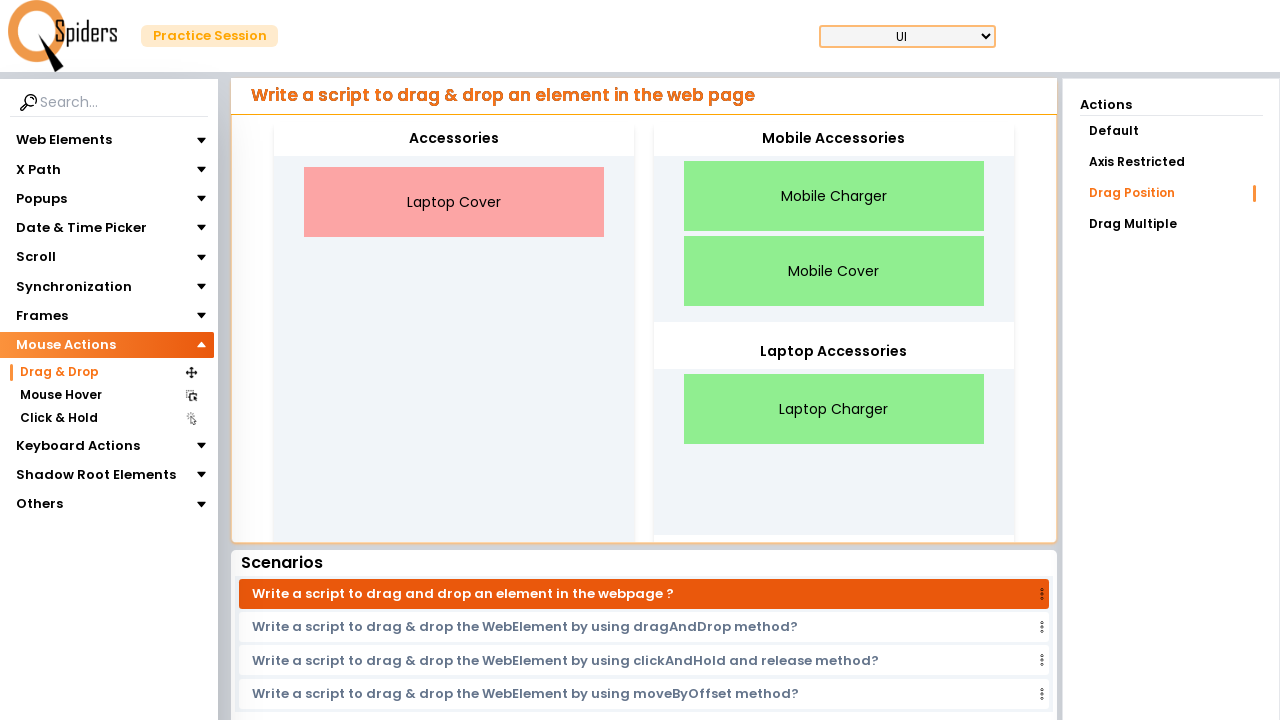

Dragged Laptop Cover to Laptop Accessories at (834, 352)
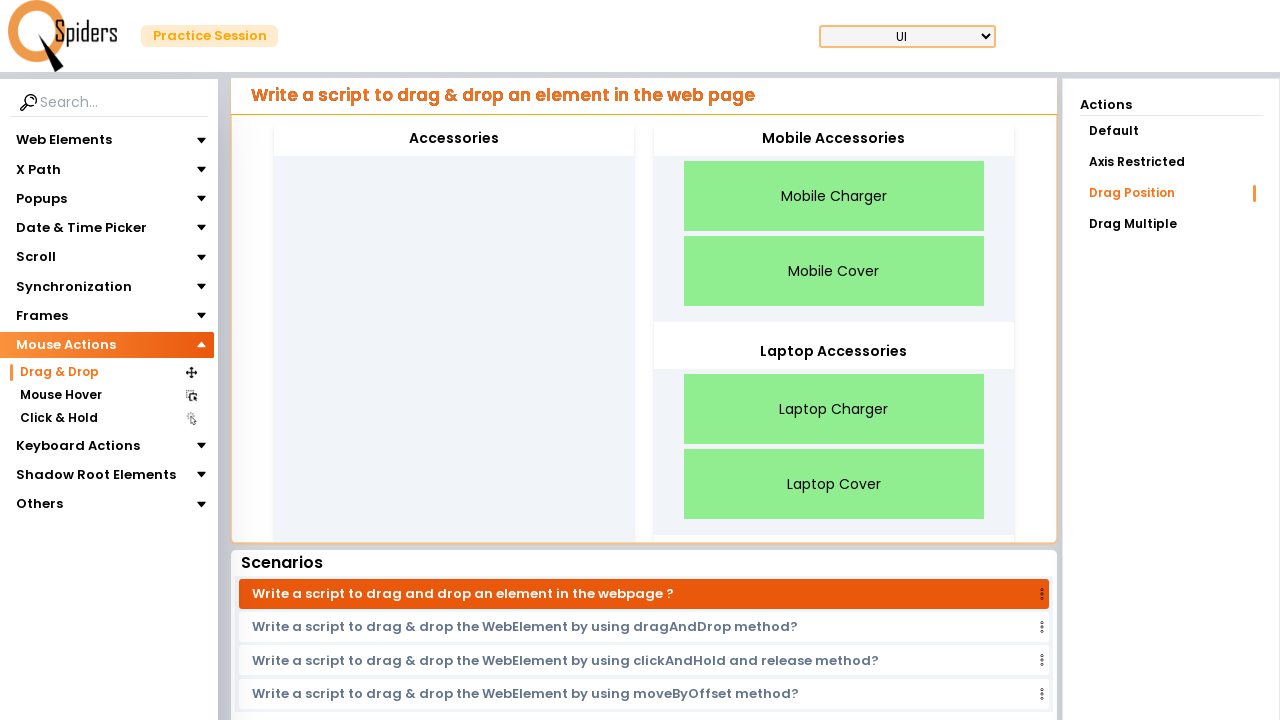

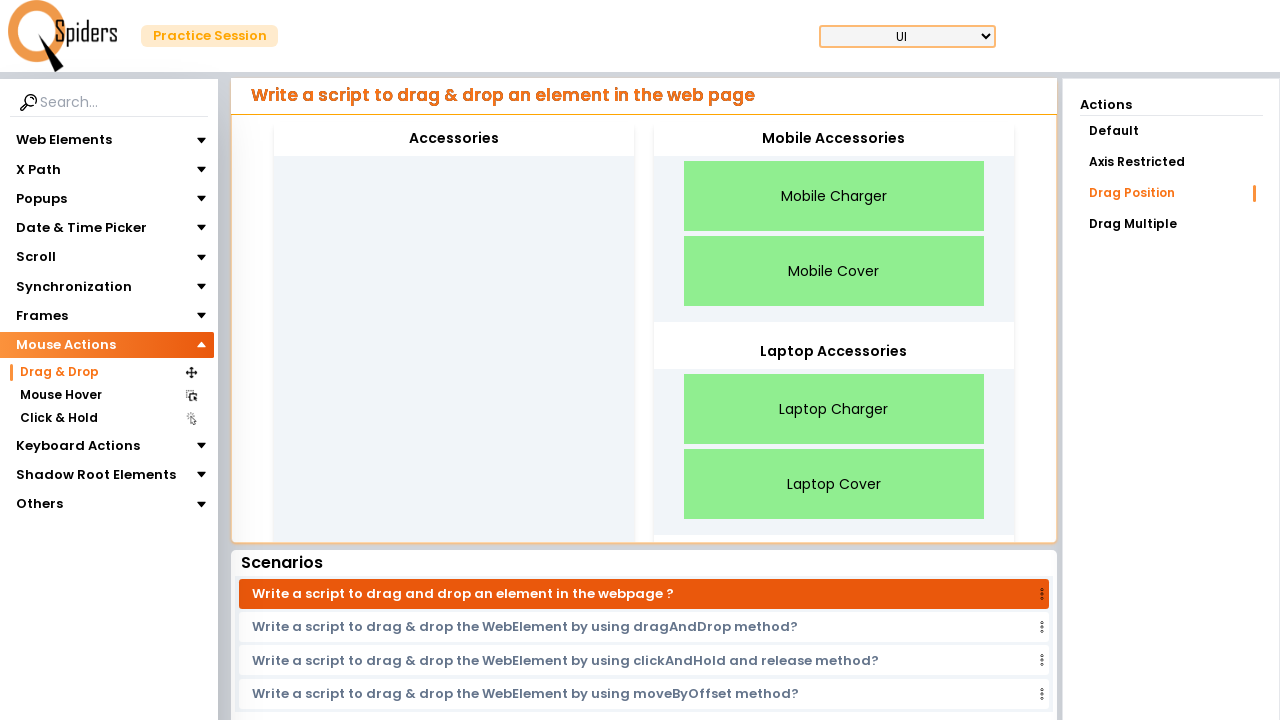